Tests triangle classification for isosceles triangle with sides 2, 2, 3

Starting URL: https://testpages.eviltester.com/styled/apps/triangle/triangle001.html

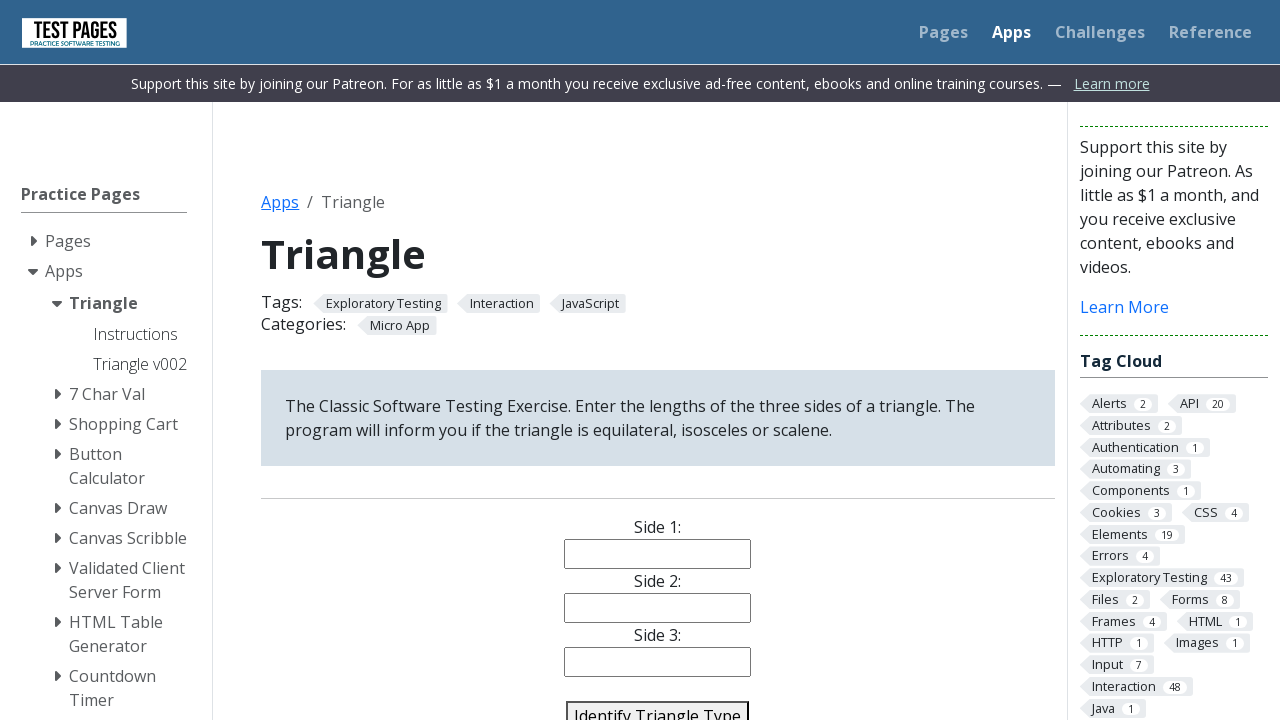

Filled side 1 field with '2' on #side1
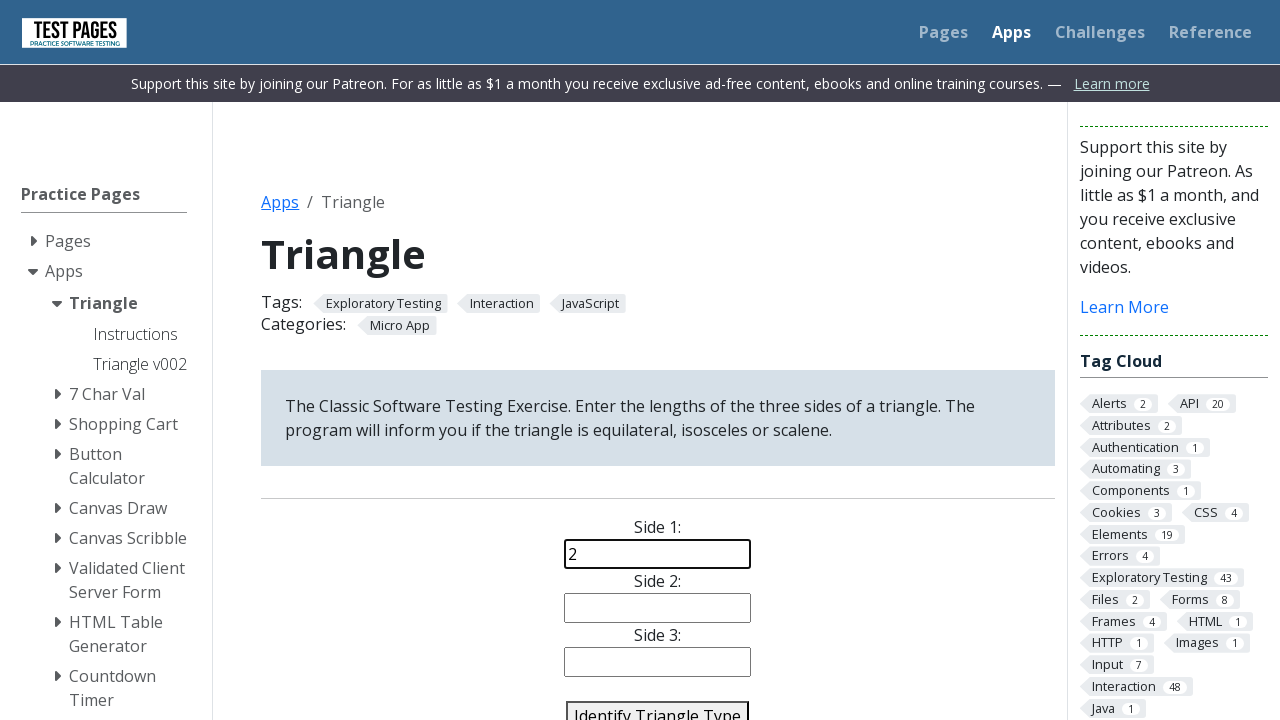

Filled side 2 field with '2' on #side2
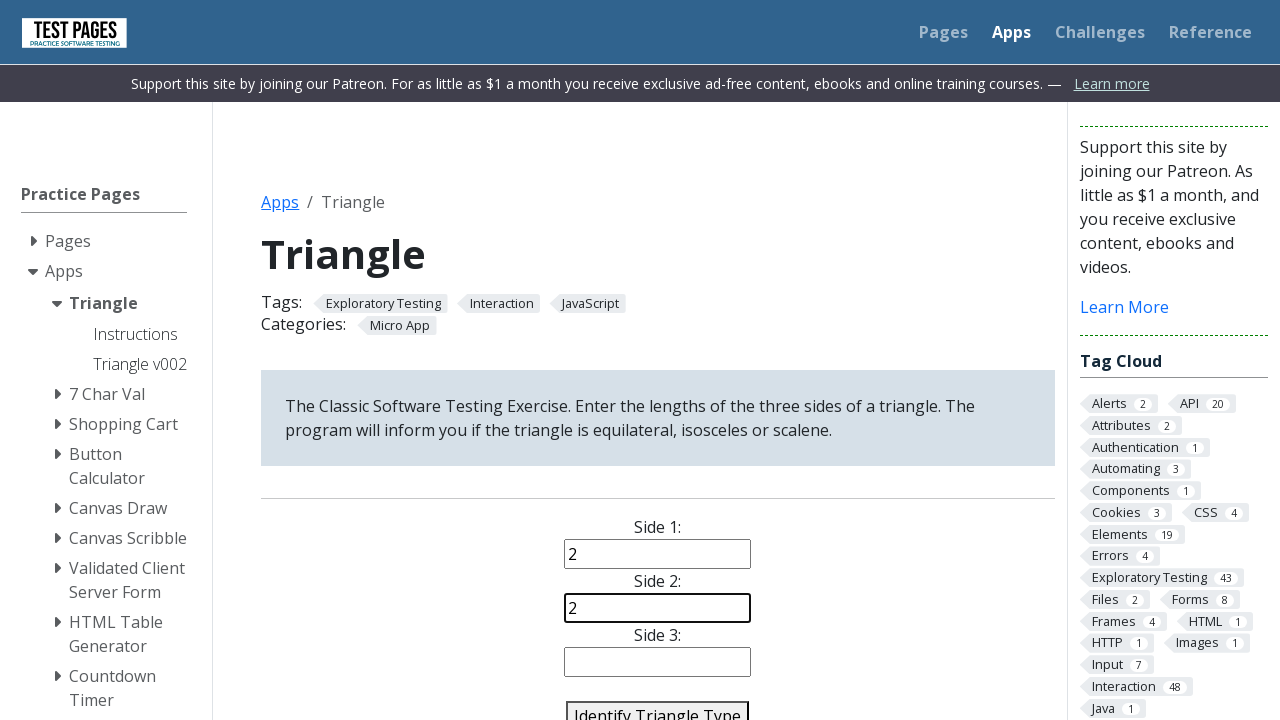

Filled side 3 field with '3' on #side3
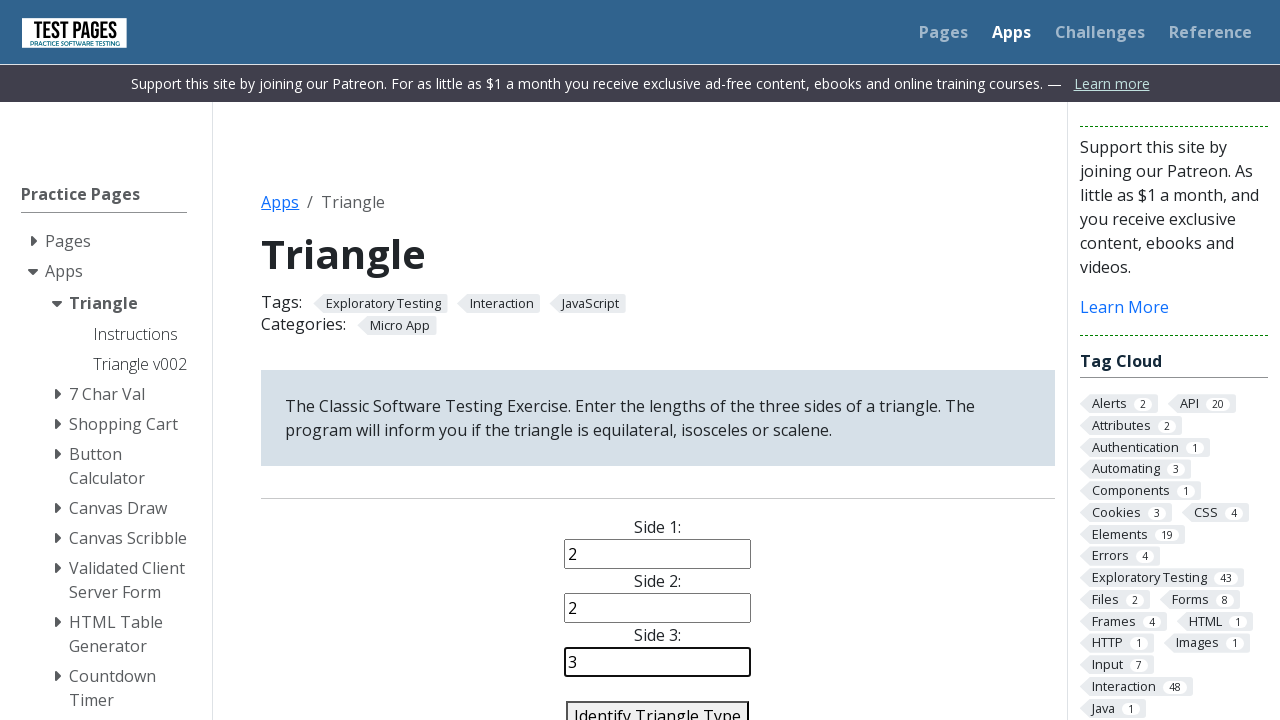

Clicked identify button to classify triangle at (658, 705) on #identify-triangle-action
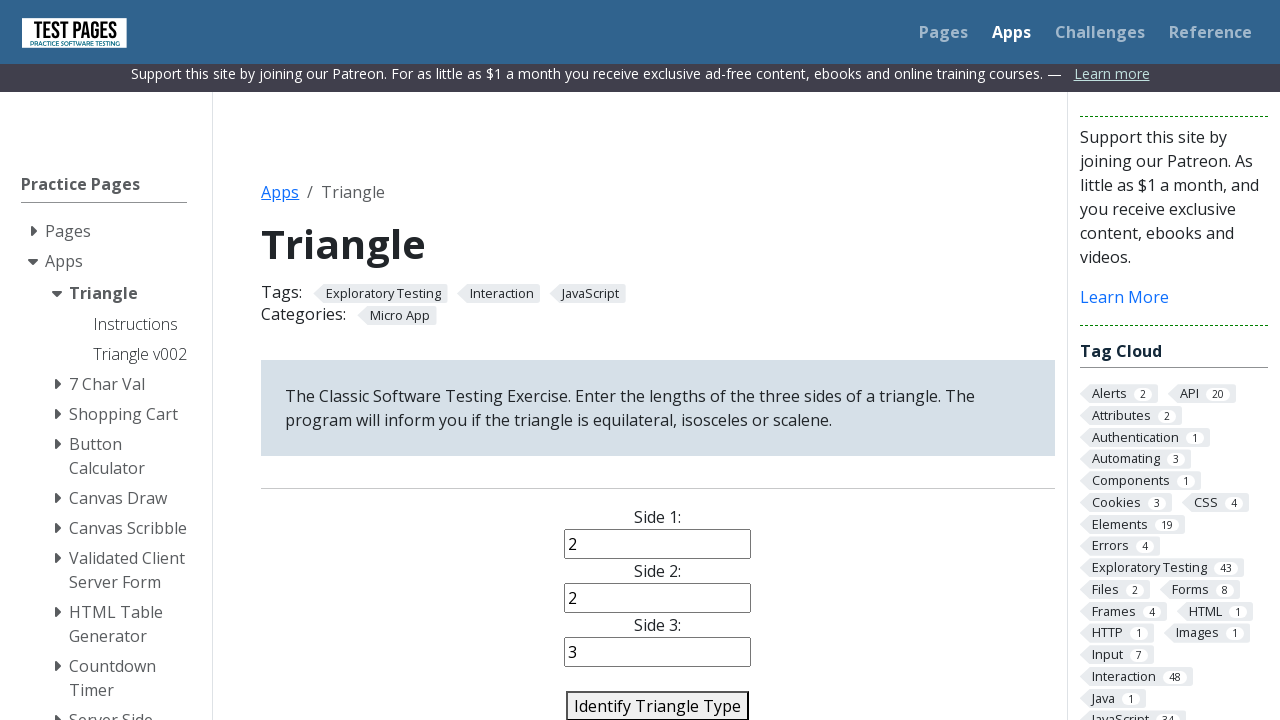

Triangle classification result loaded
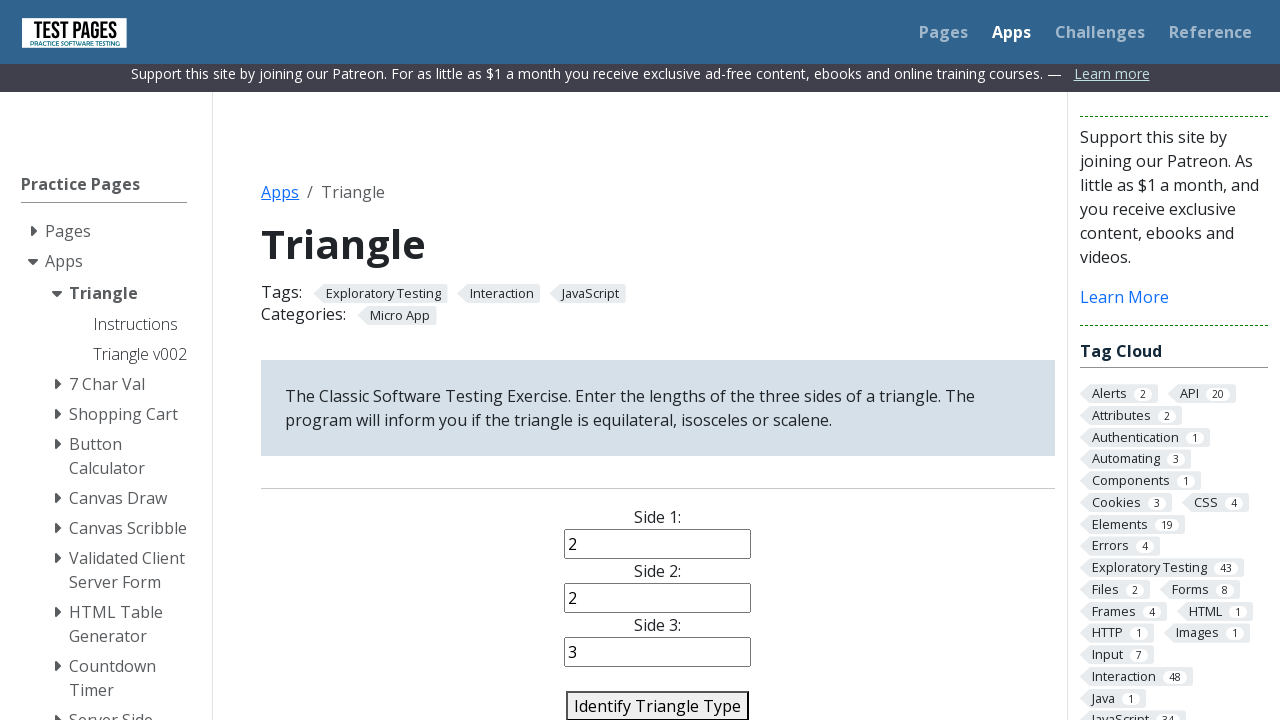

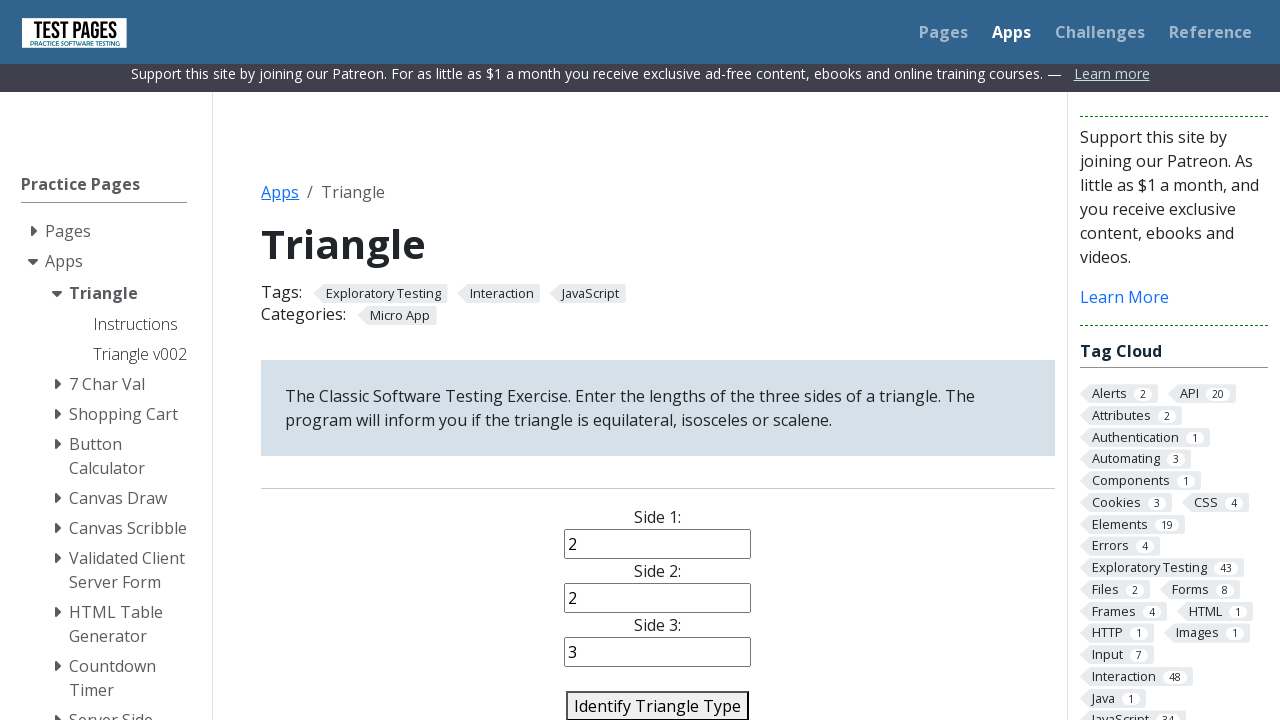